Tests button enablement state based on checkbox selection and verifies button color changes

Starting URL: https://egov.danang.gov.vn/reg

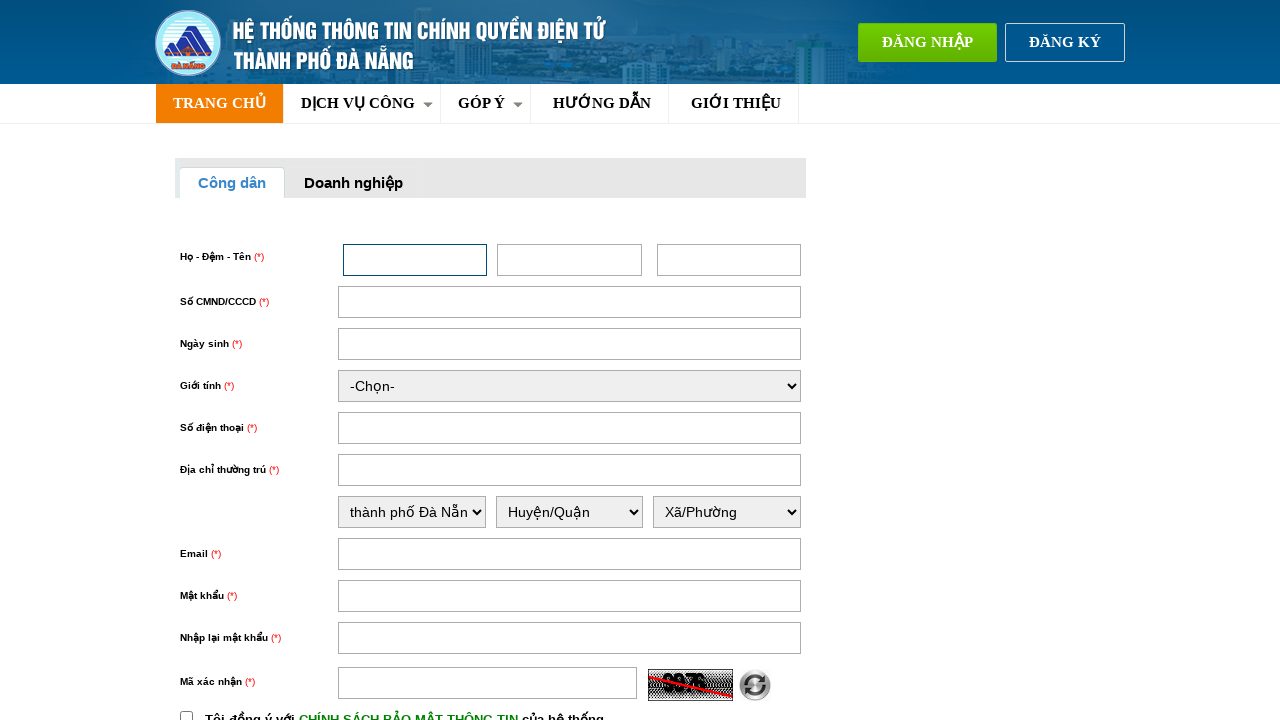

Navigated to registration page
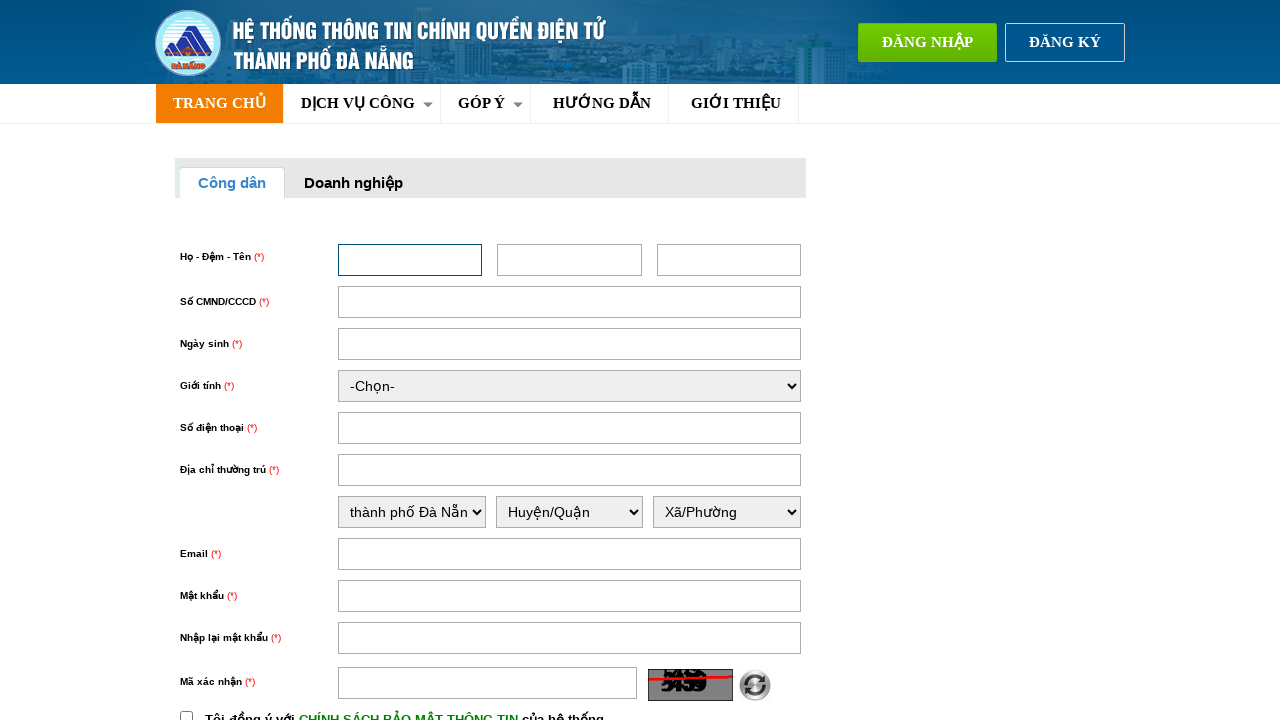

Located register button element
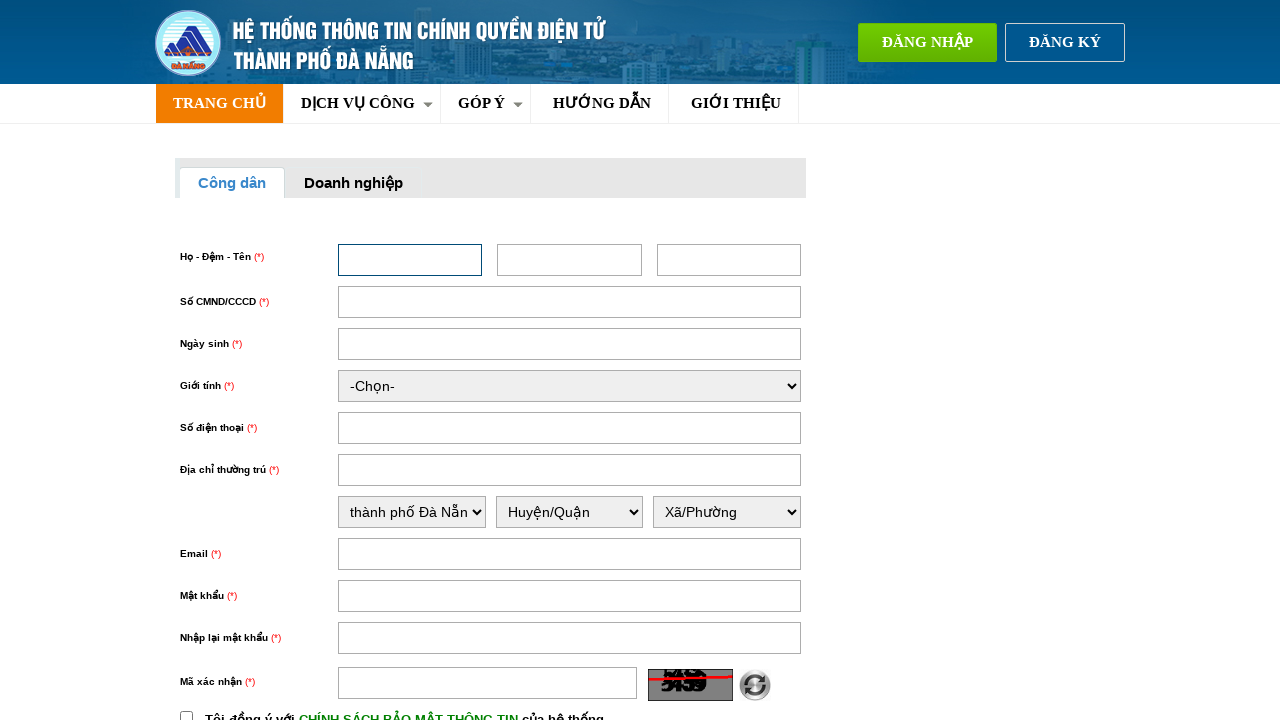

Verified register button is initially disabled
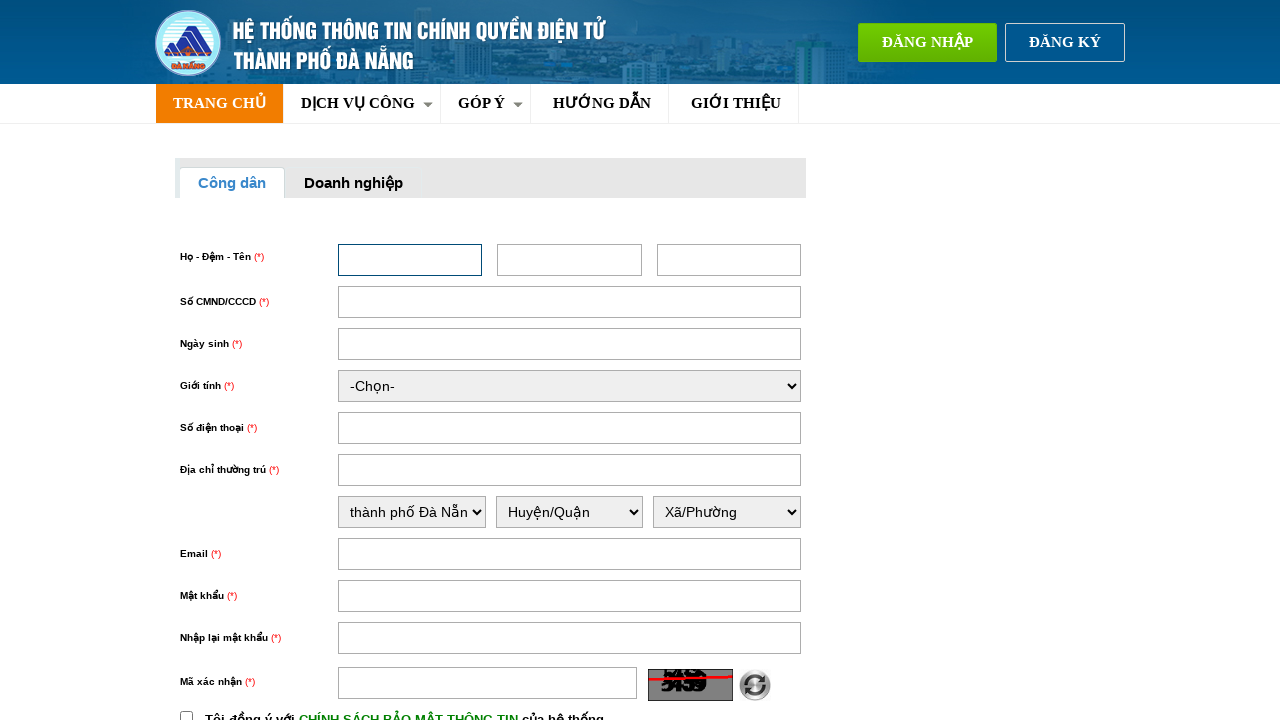

Clicked policy checkbox to enable registration at (186, 714) on #chinhSach
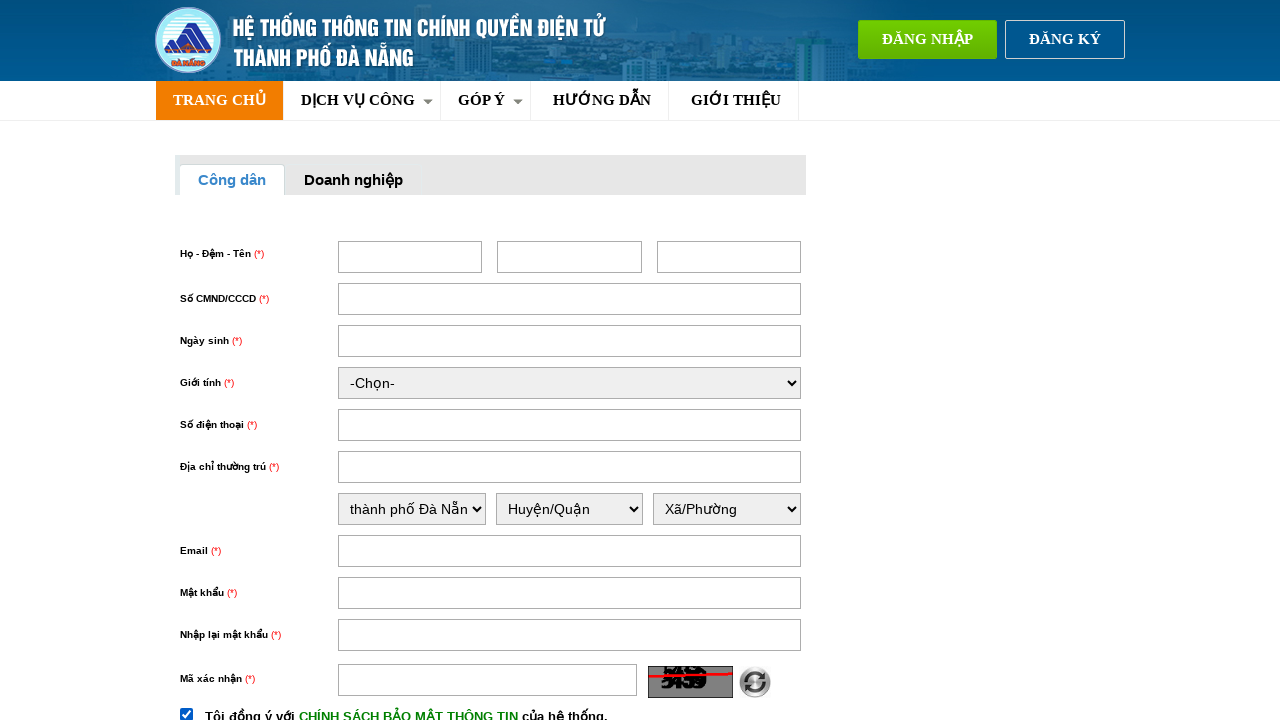

Verified register button is now enabled after checkbox selection
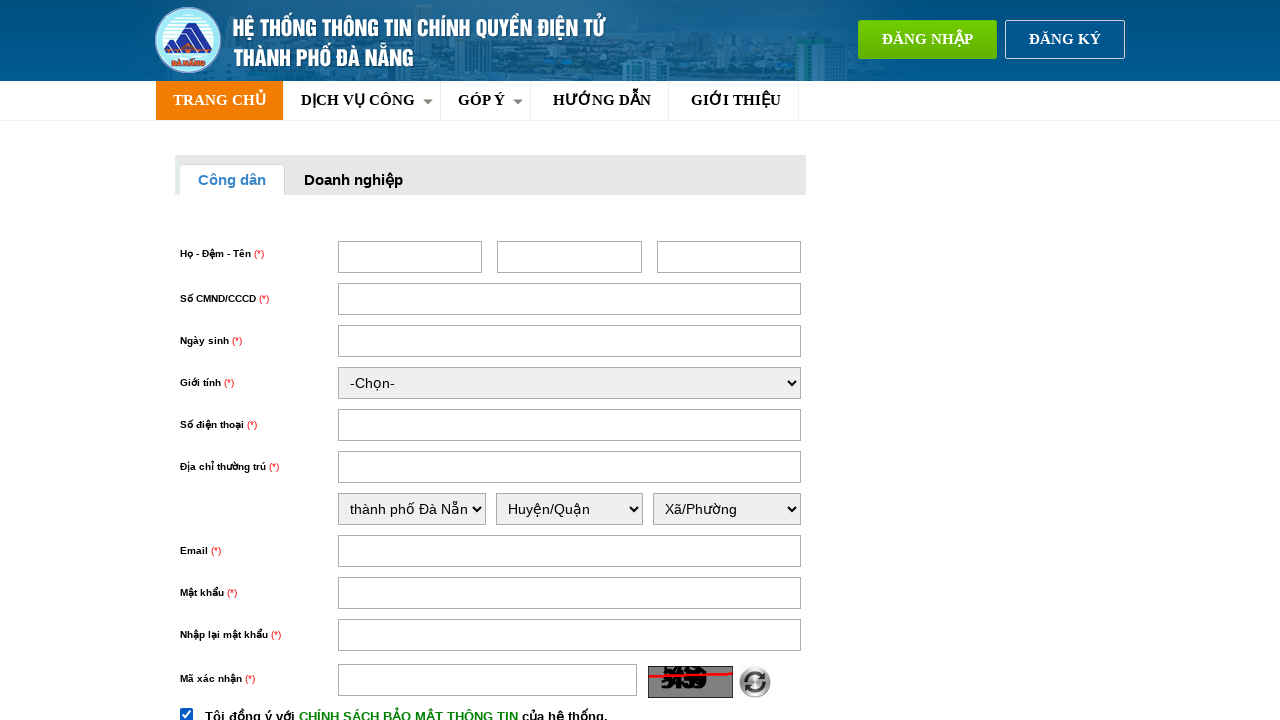

Retrieved button background color: rgb(239, 90, 0)
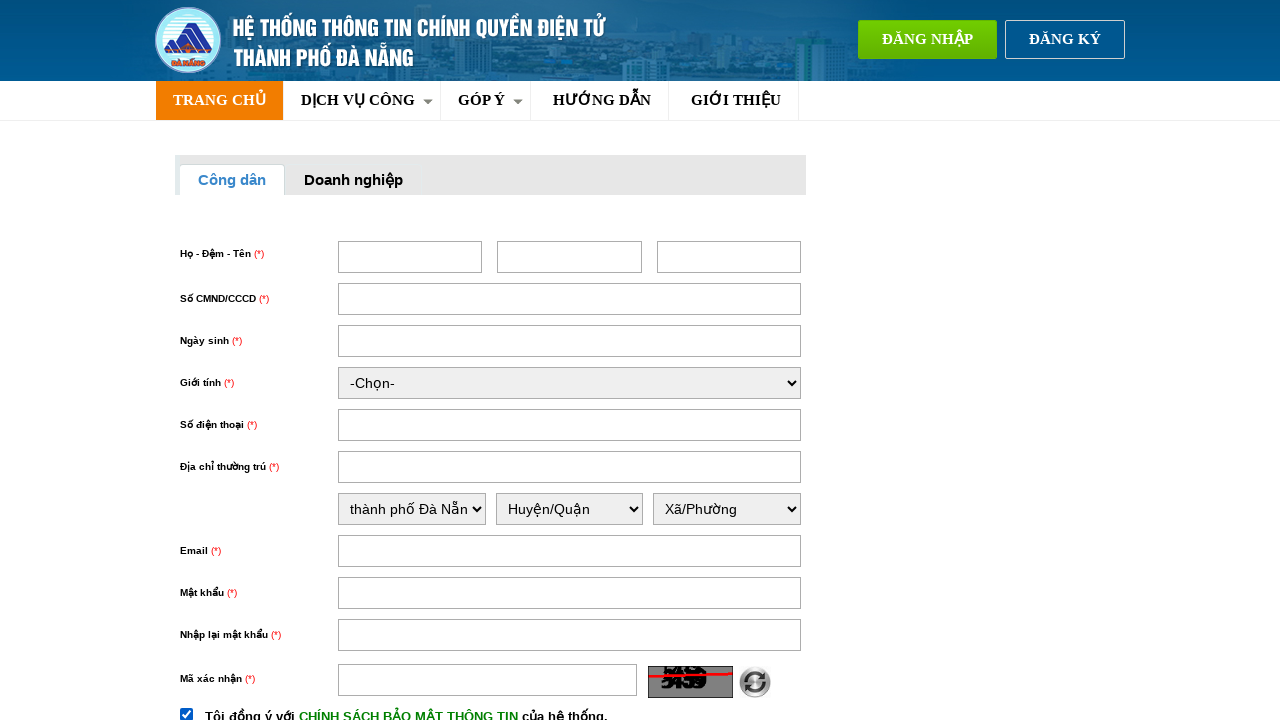

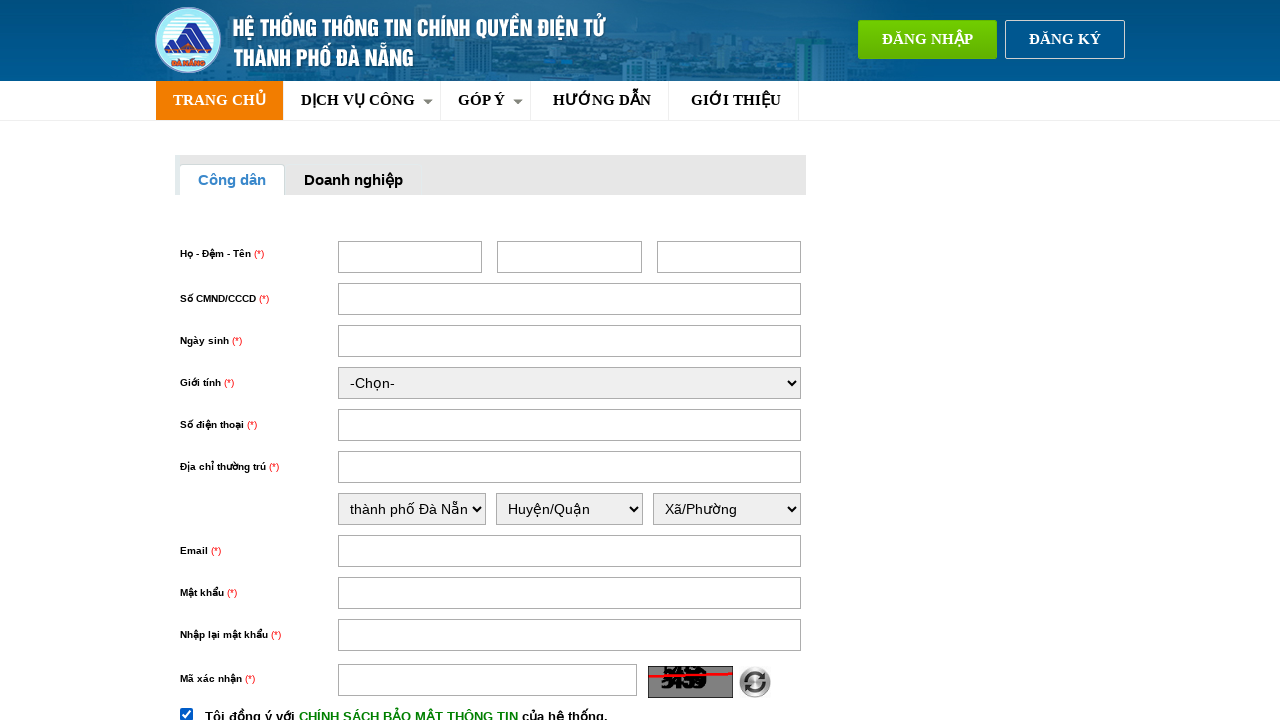